Navigates to a specific YouTube video and hovers over the channel name element

Starting URL: https://www.youtube.com/watch?v=e3BrJUXxFSY

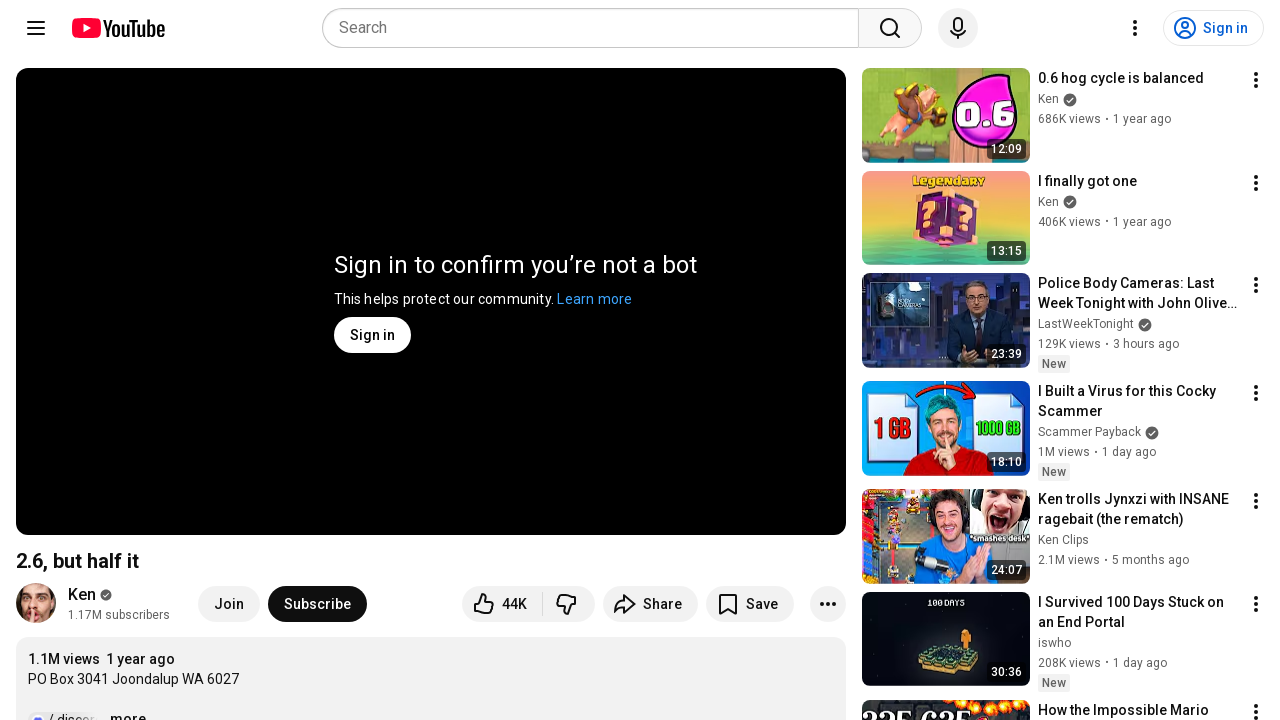

Waited for channel name element to be visible
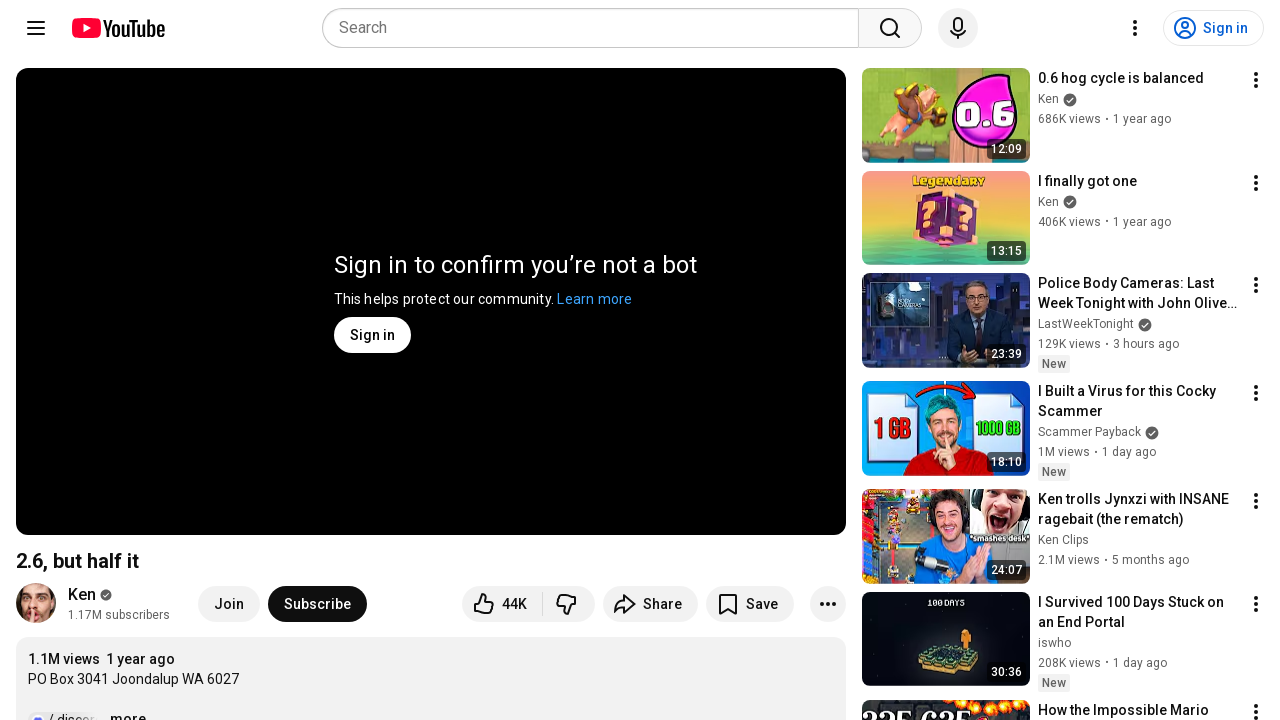

Hovered over the channel name element at (83, 595) on #text a
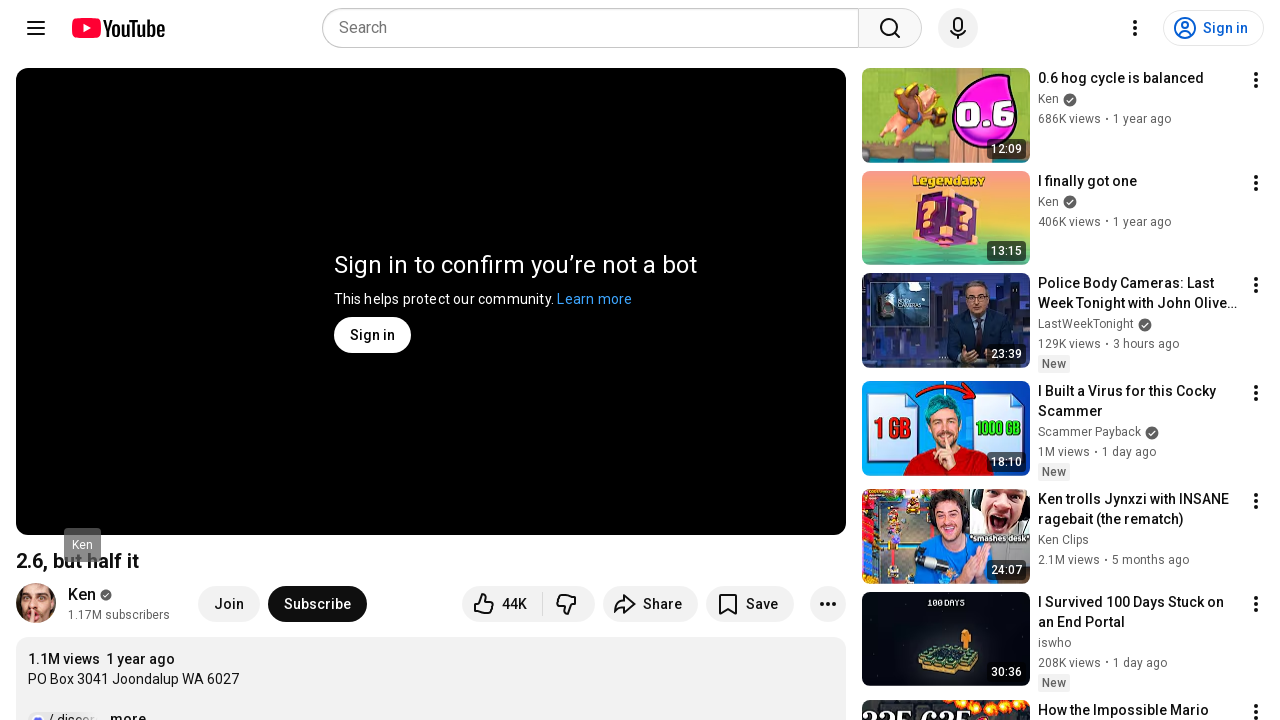

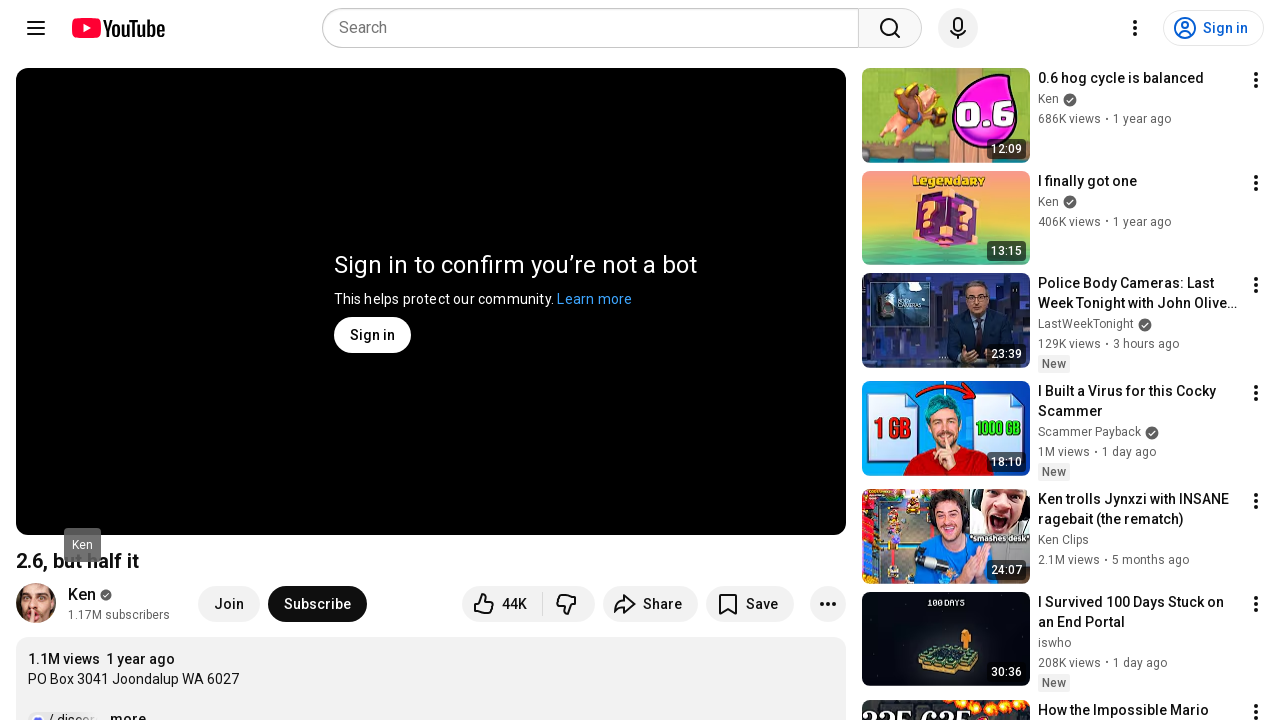